Tests a web form by entering text into a text input field using tab navigation between inputs

Starting URL: https://www.selenium.dev/selenium/web/web-form.html

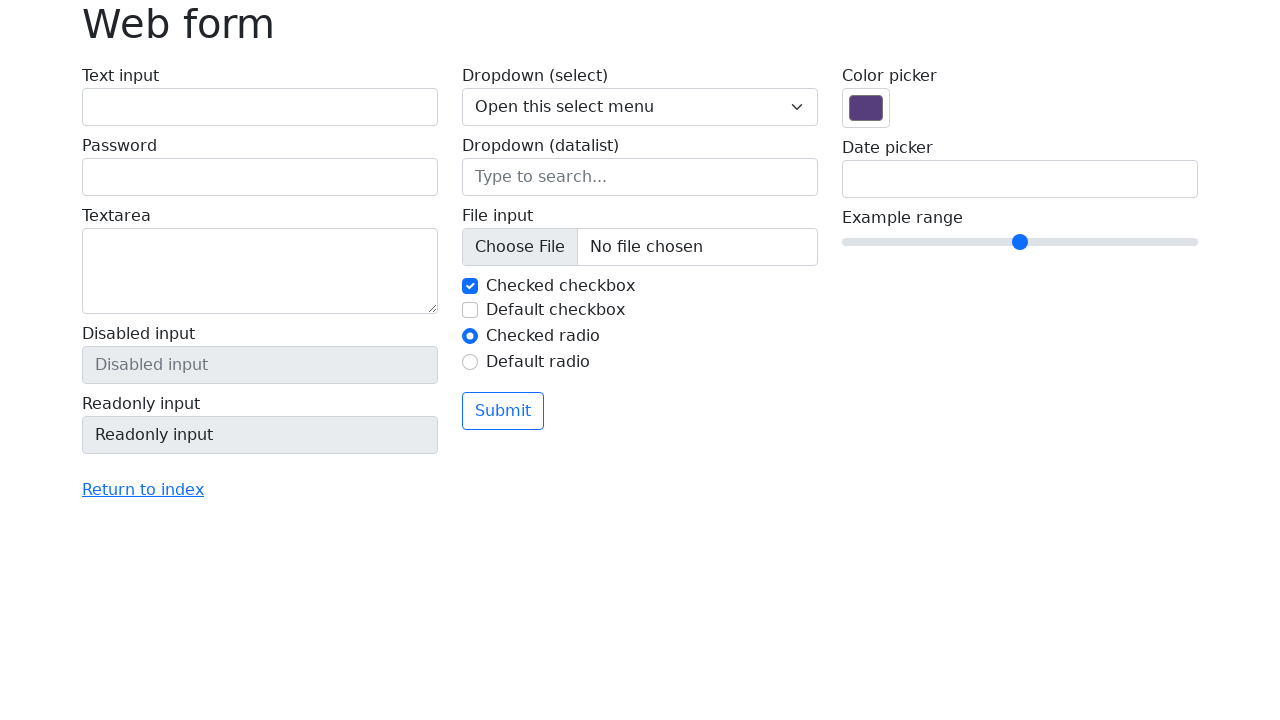

Filled text input field with 'my' on #my-text-id
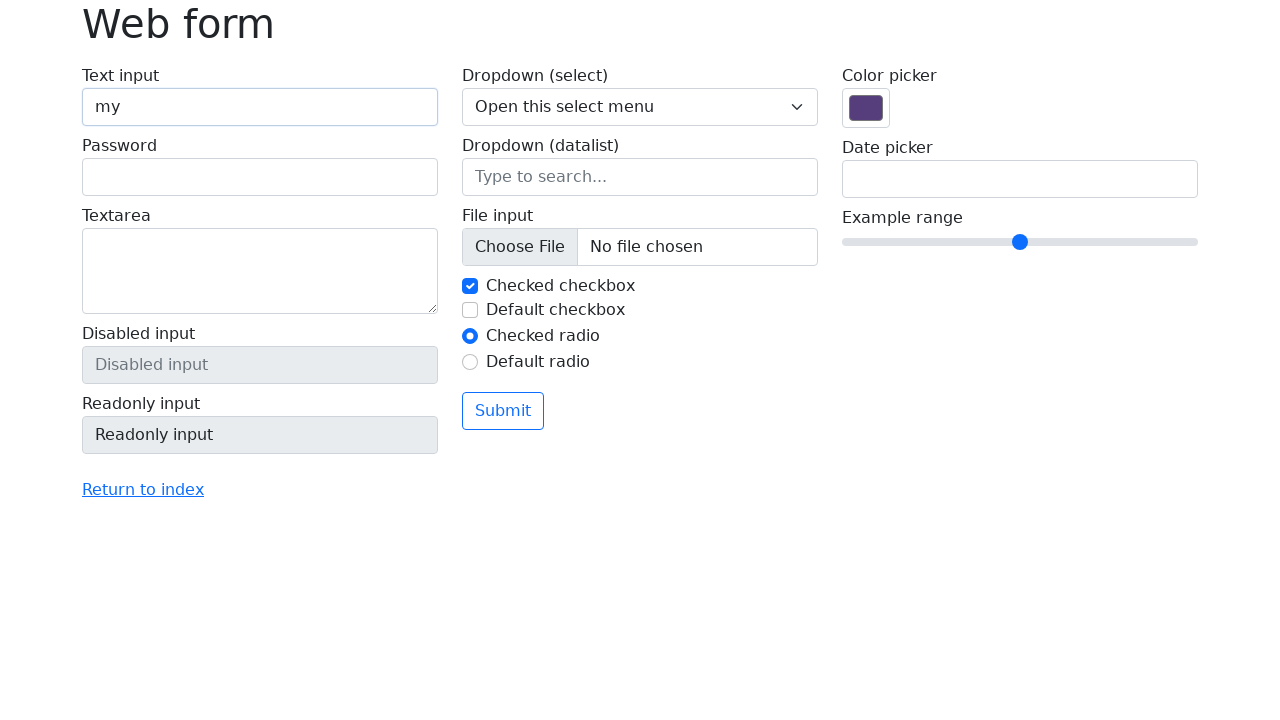

Pressed Tab to navigate to next input field on #my-text-id
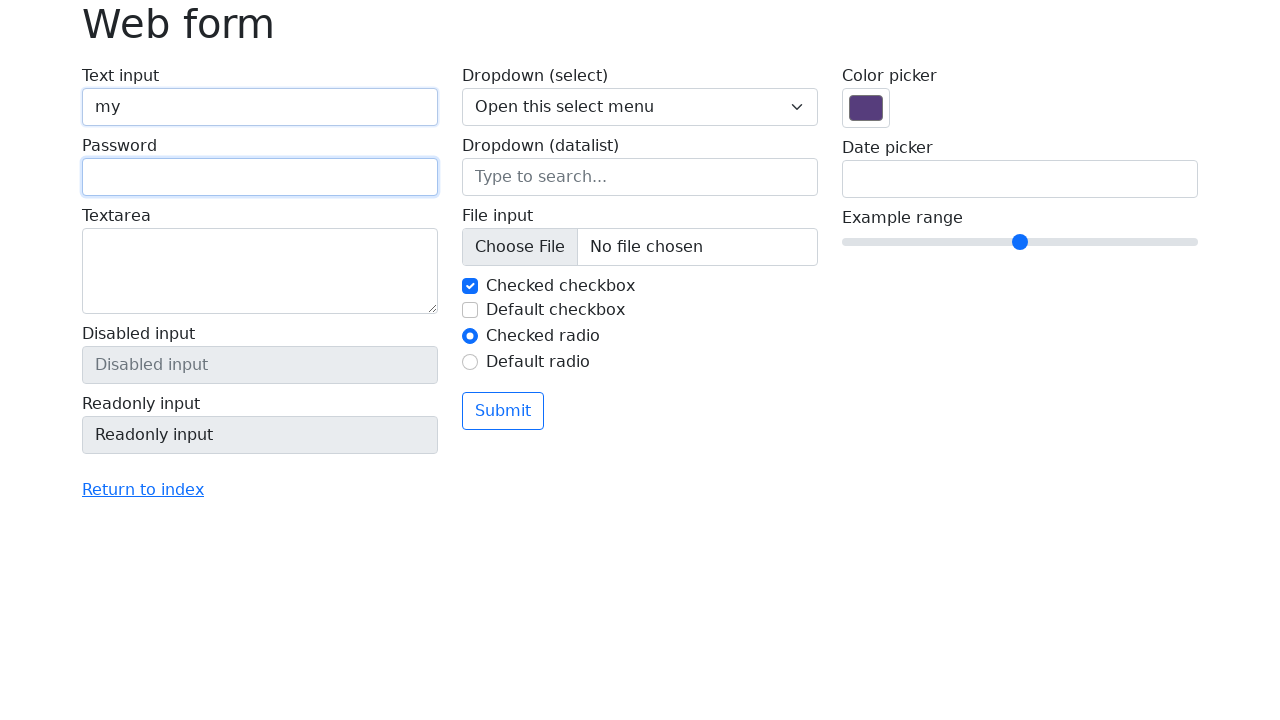

Typed 'first' into the current input field
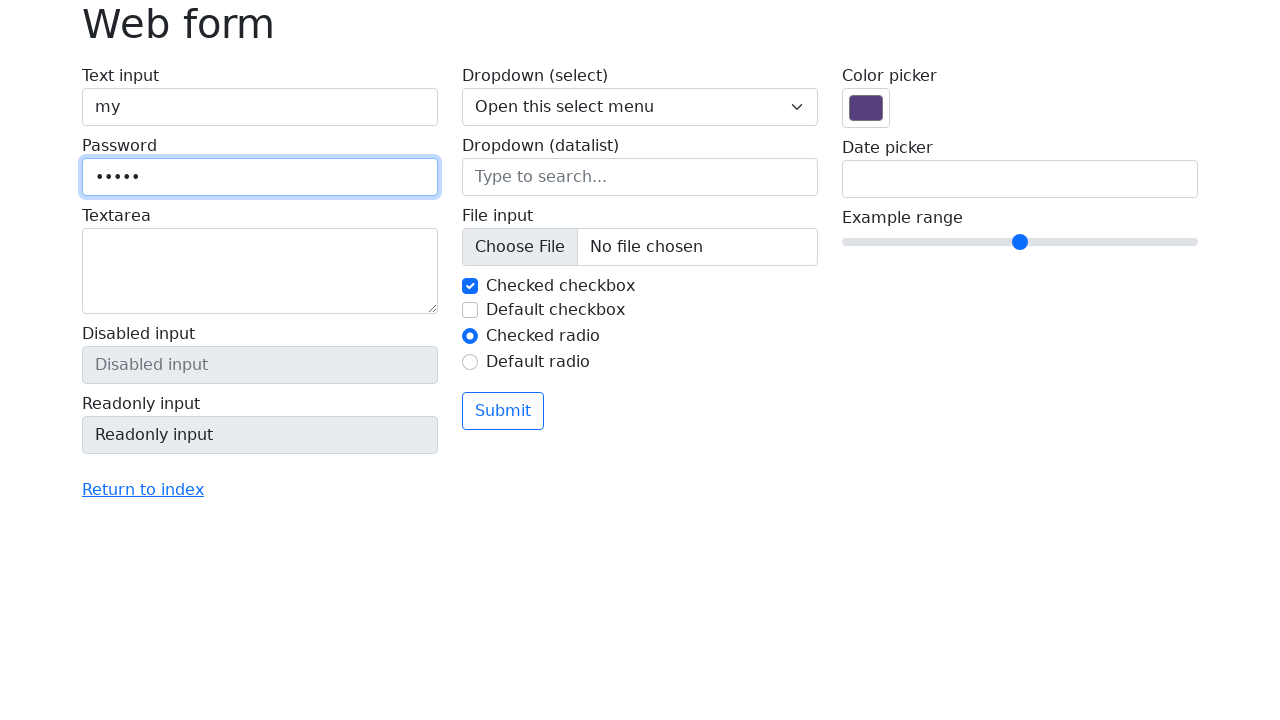

Pressed Tab to navigate to next input field
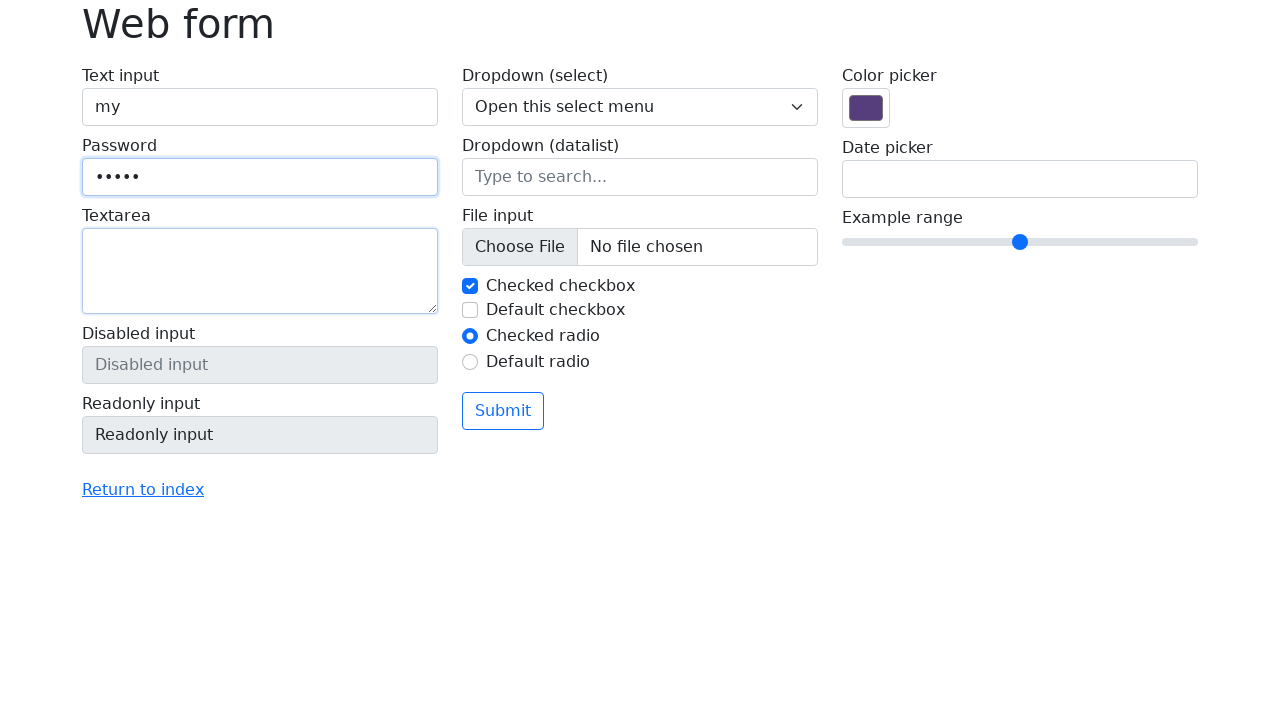

Typed 'text' into the current input field
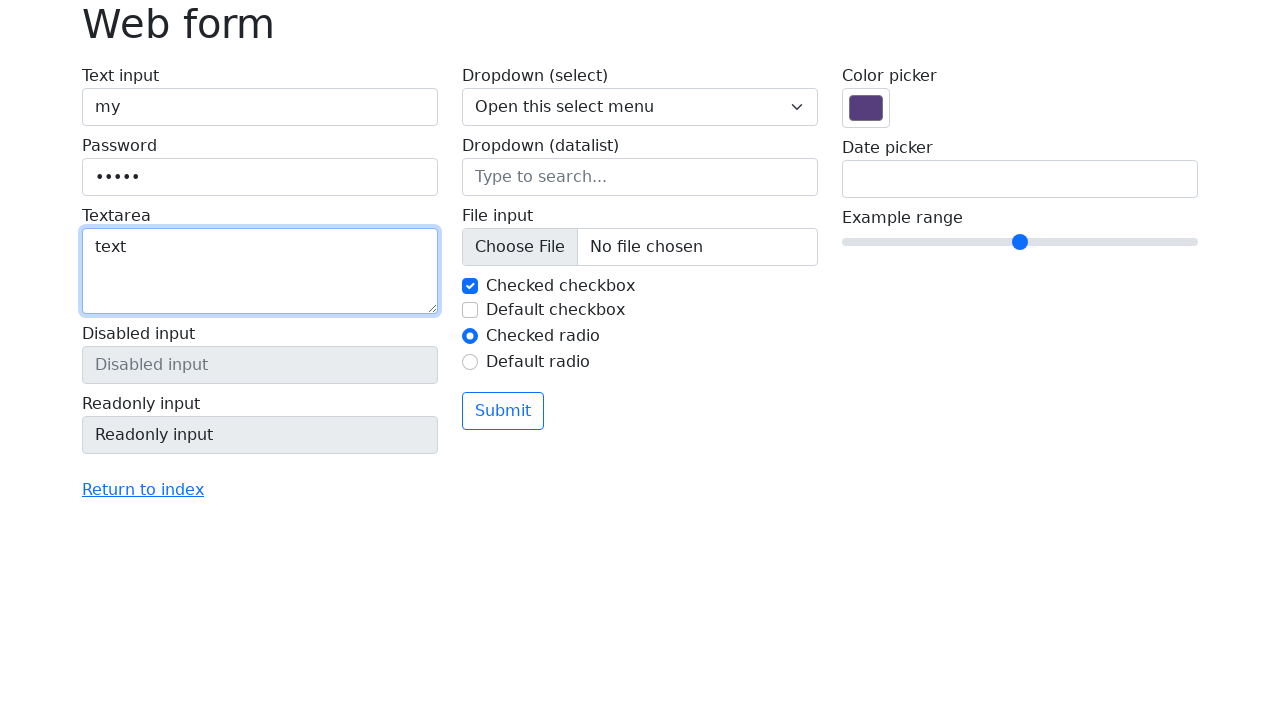

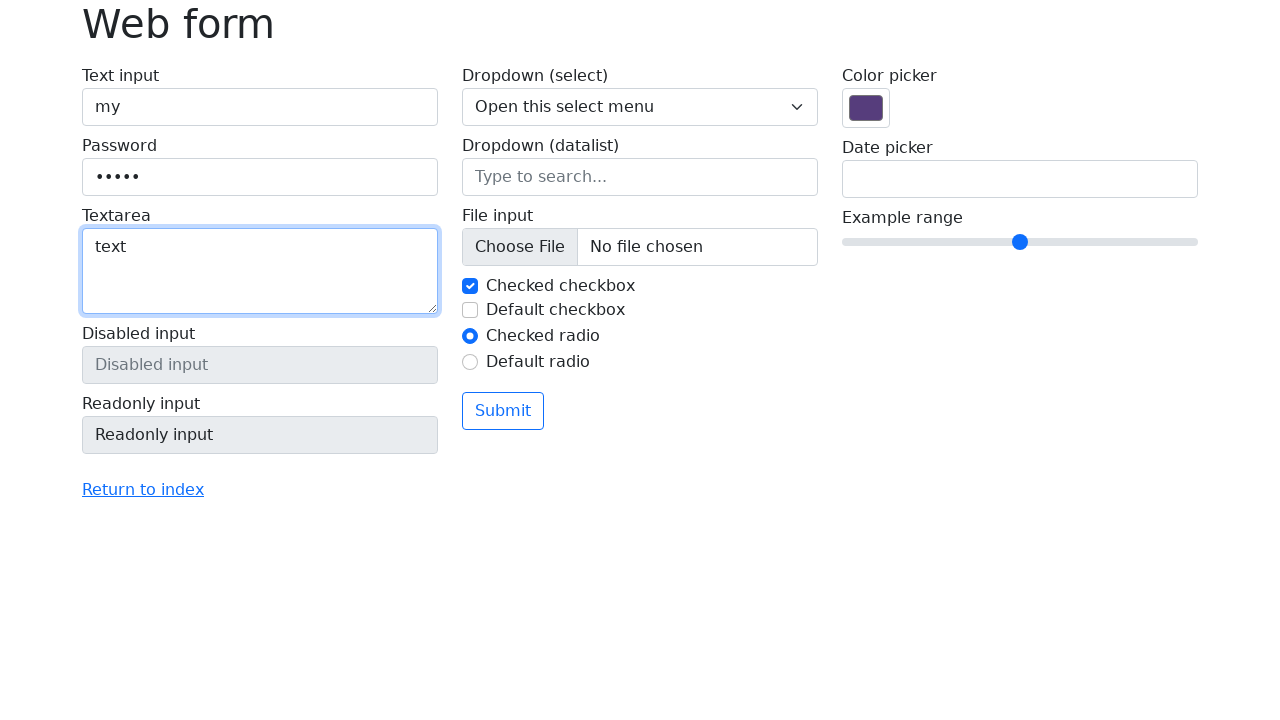